Tests customer login flow on a banking demo project by selecting a customer from dropdown and verifying the customer name after login

Starting URL: https://www.globalsqa.com/angularJs-protractor/BankingProject/#/login

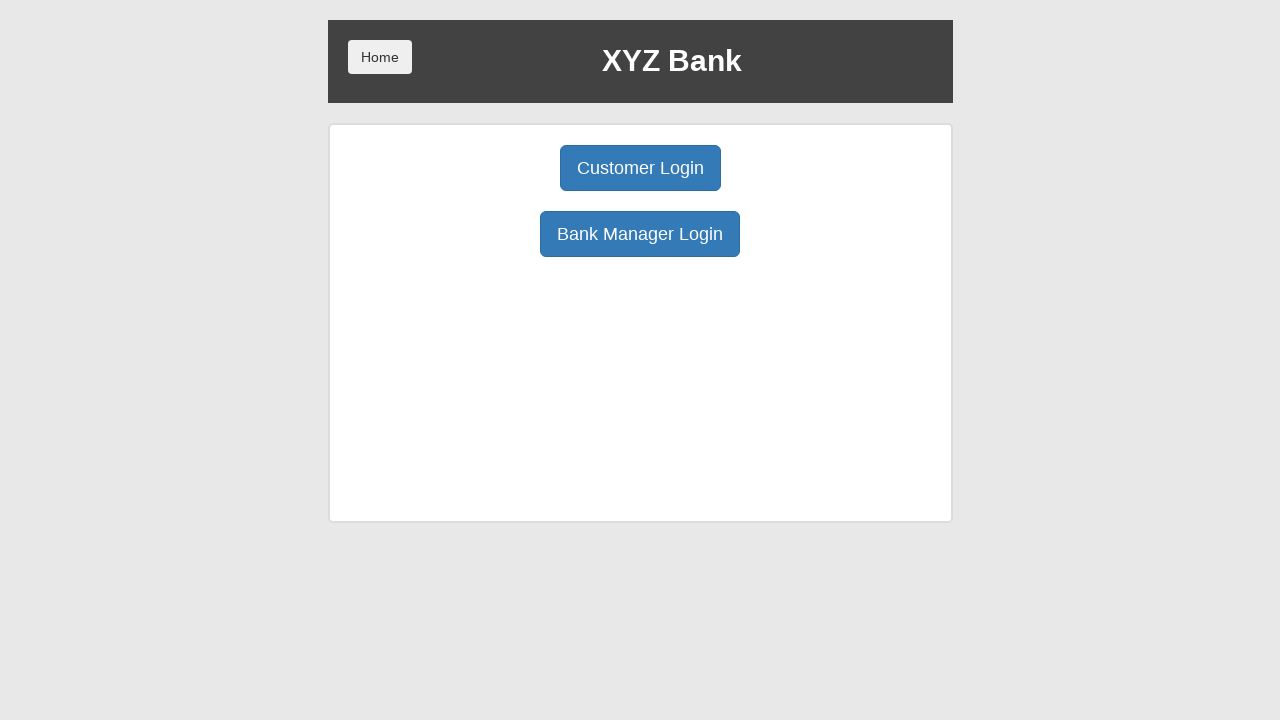

Clicked Customer Login button at (640, 168) on button[ng-click='customer()']
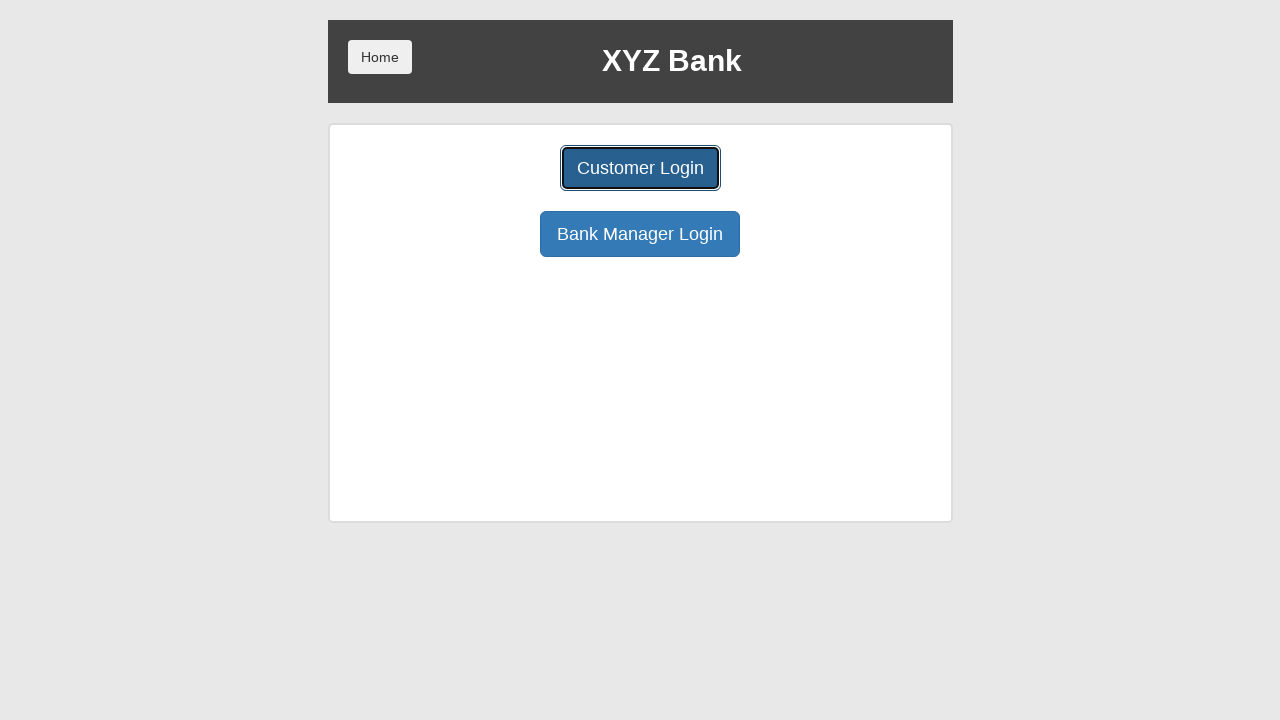

Selected 'Harry Potter' from customer dropdown on #userSelect
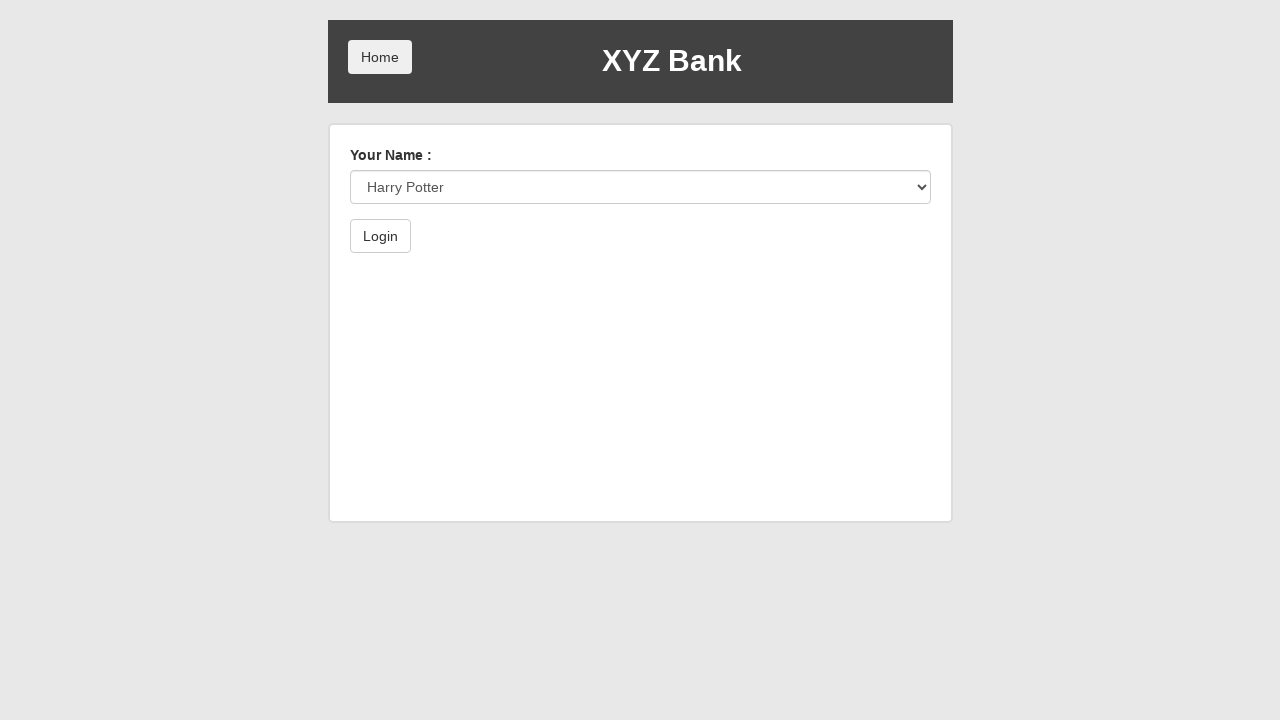

Clicked submit button to log in at (380, 236) on button[type='submit']
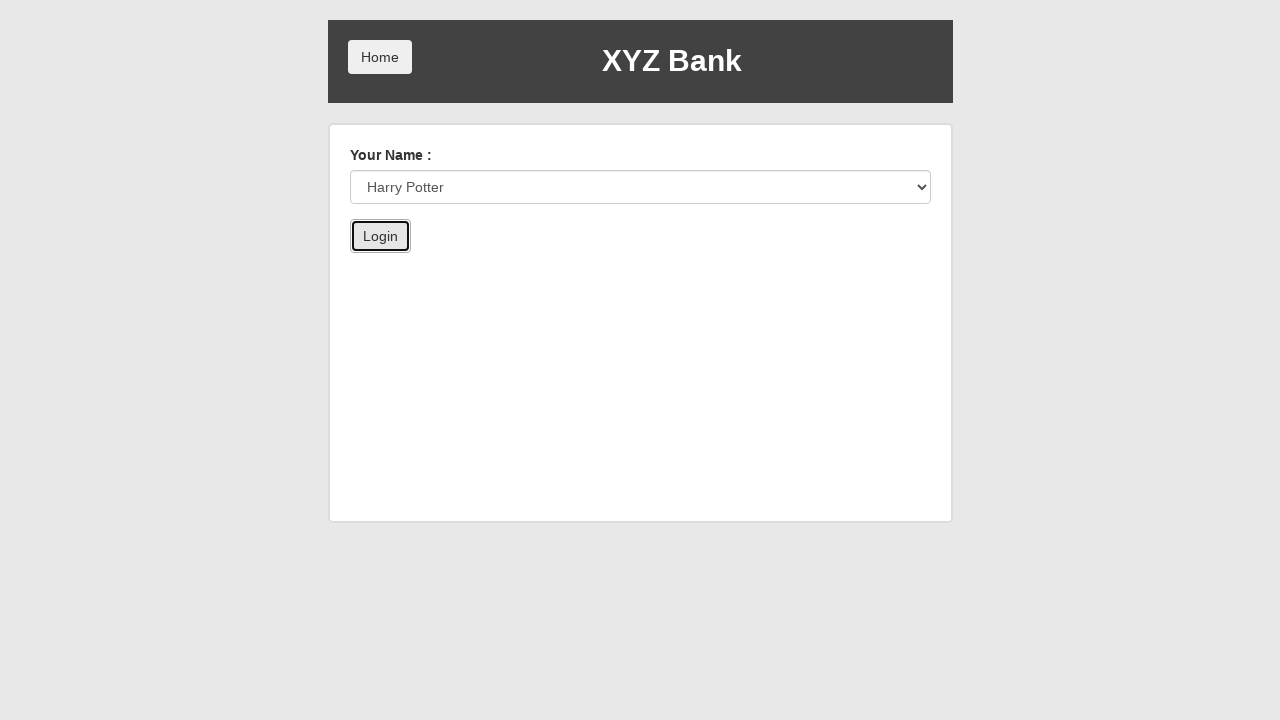

Customer name displayed after successful login
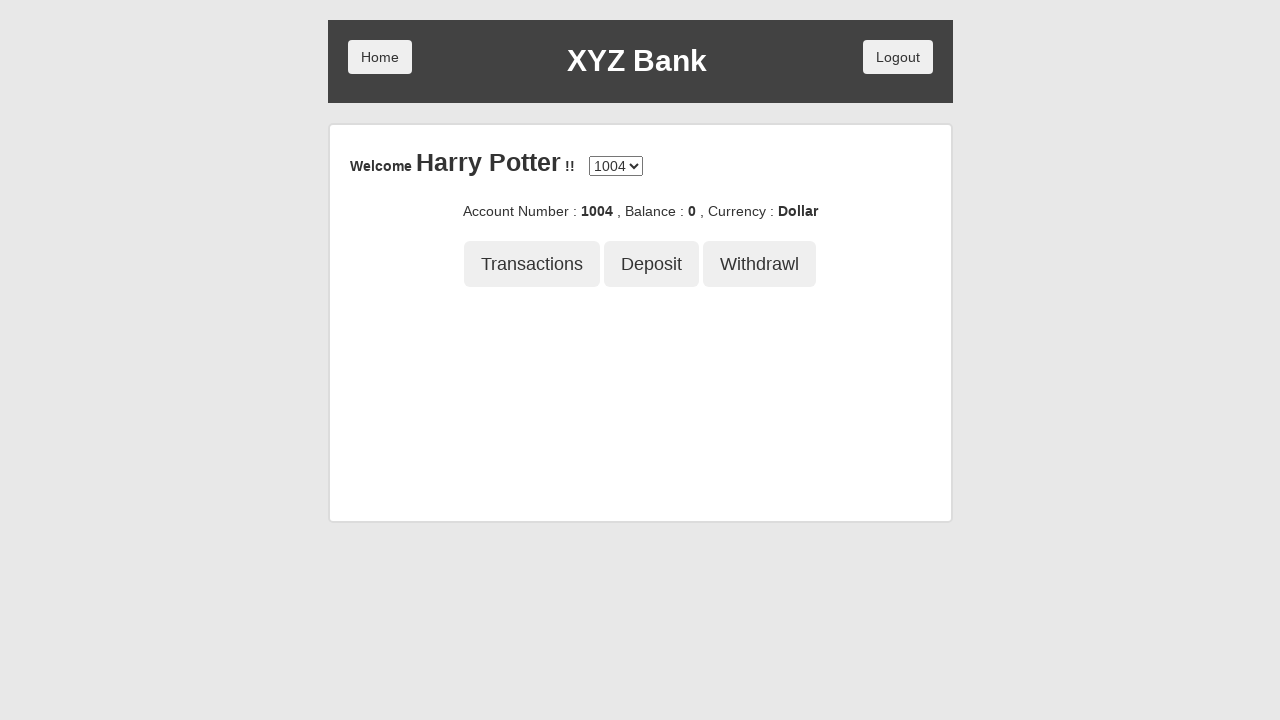

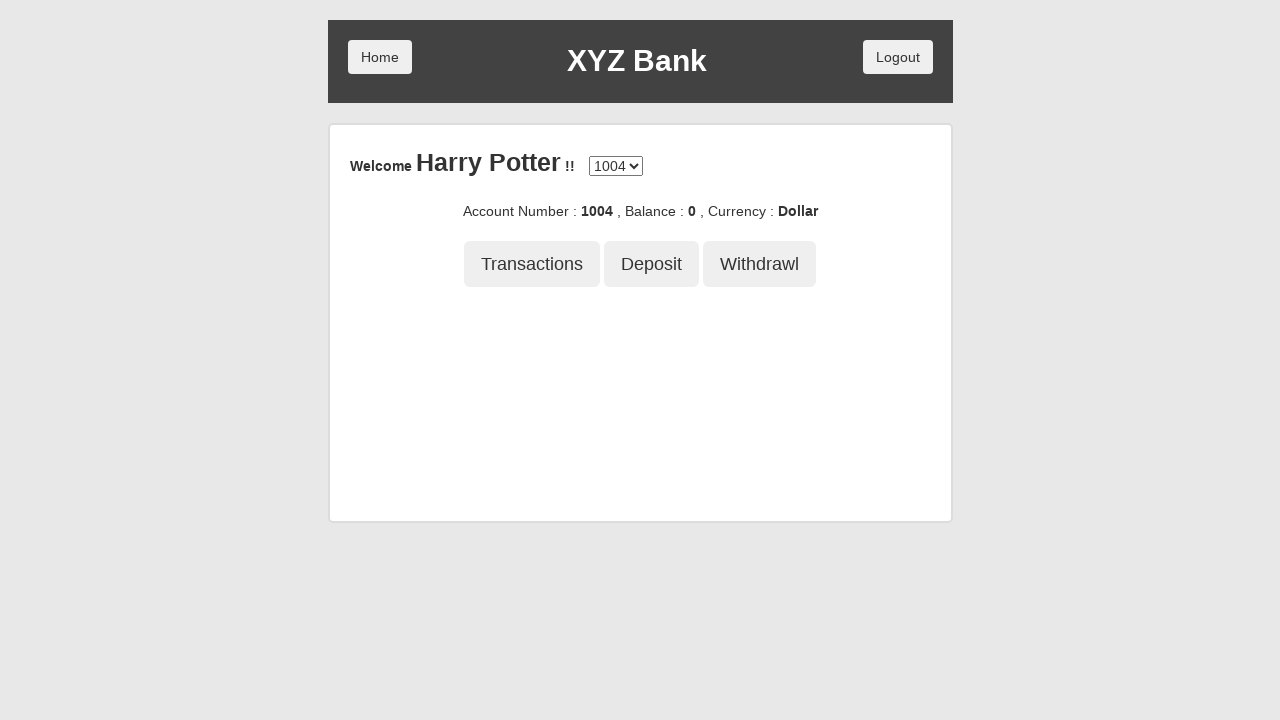